Tests clicking a button with dynamic ID by finding it using XPath text content selector

Starting URL: http://uitestingplayground.com/dynamicid

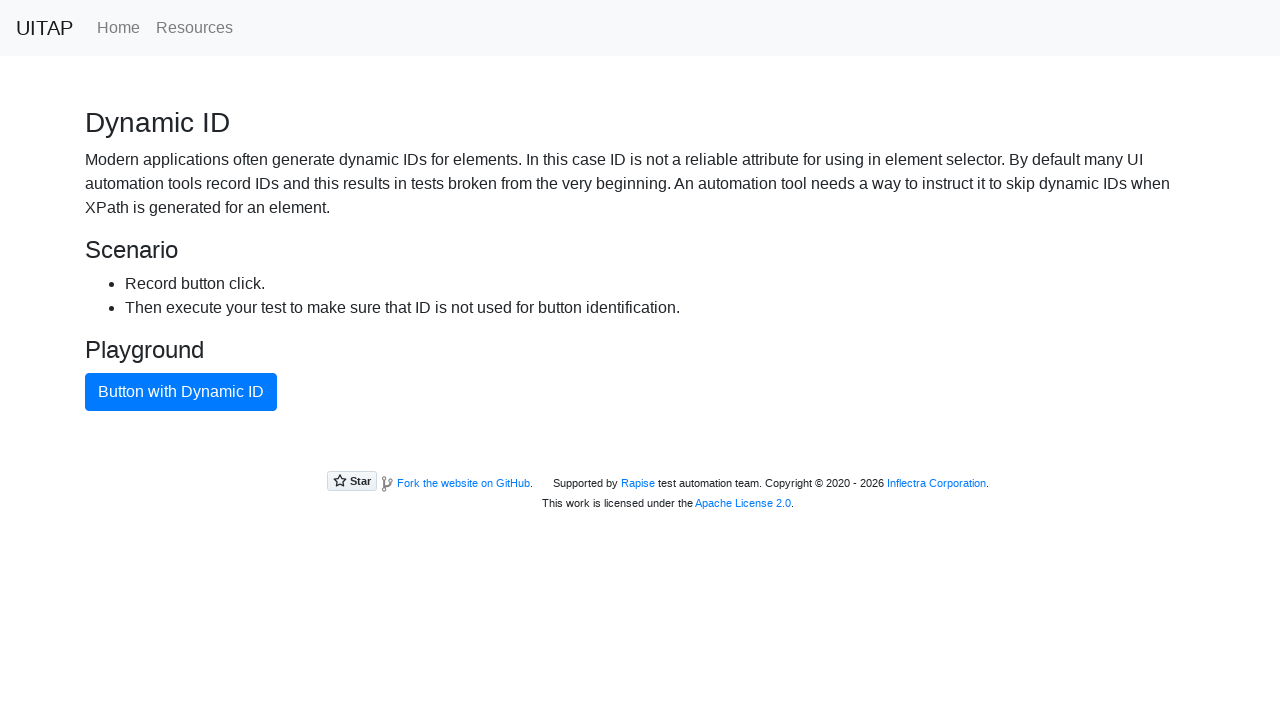

Navigated to Dynamic ID test page
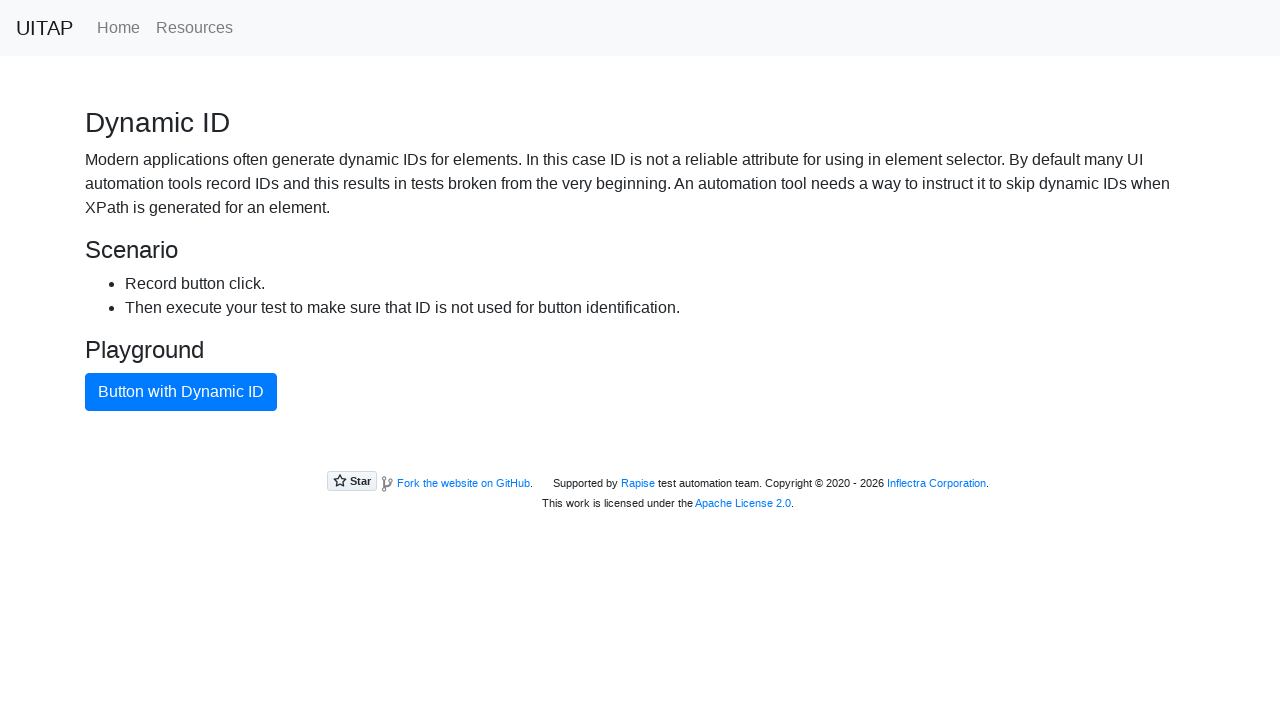

Clicked button with dynamic ID using XPath text selector at (181, 392) on xpath=//button[contains(text(), 'Button with Dynamic ID')]
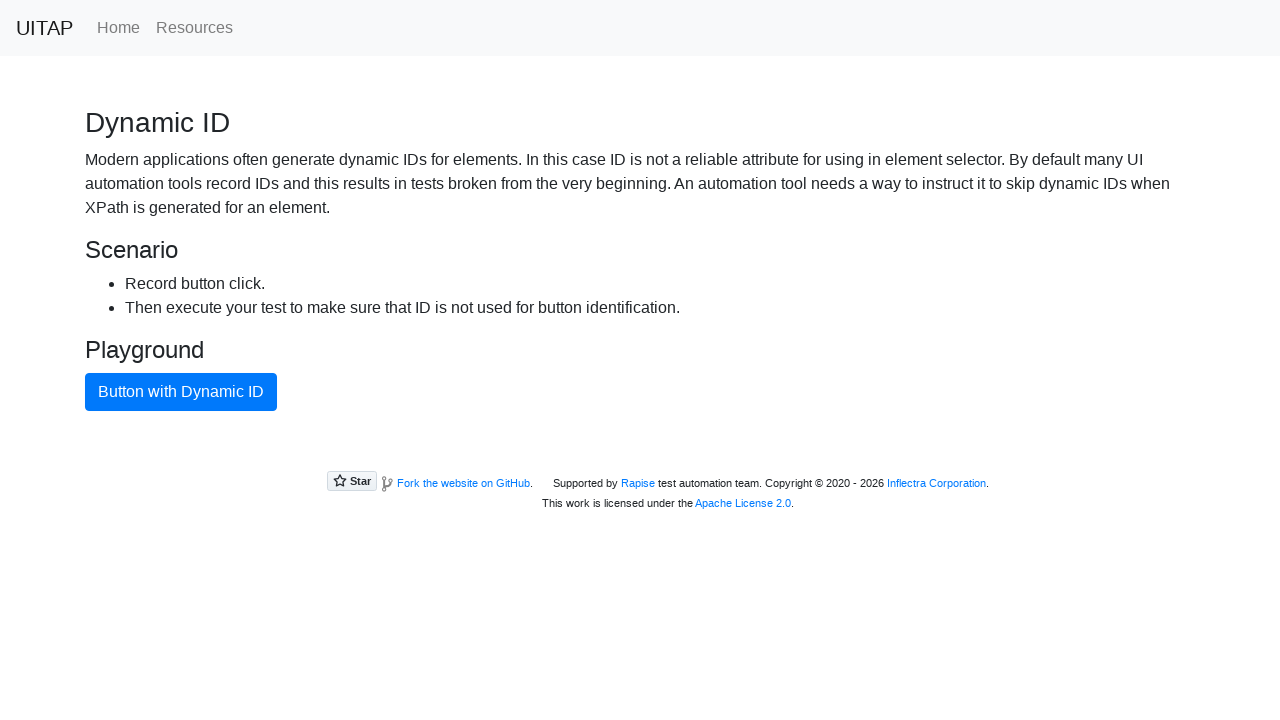

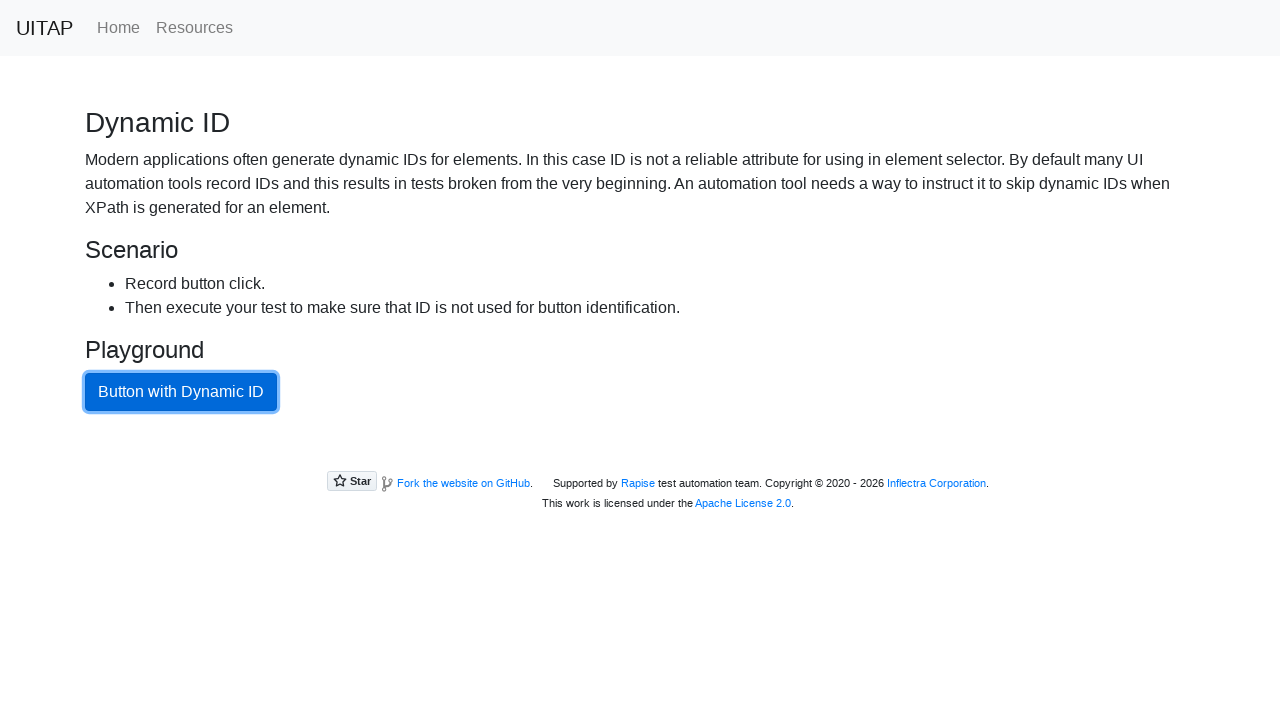